Tests Mailchimp registration form validation by not entering an email address and verifies the error message about missing email.

Starting URL: https://login.mailchimp.com/signup/

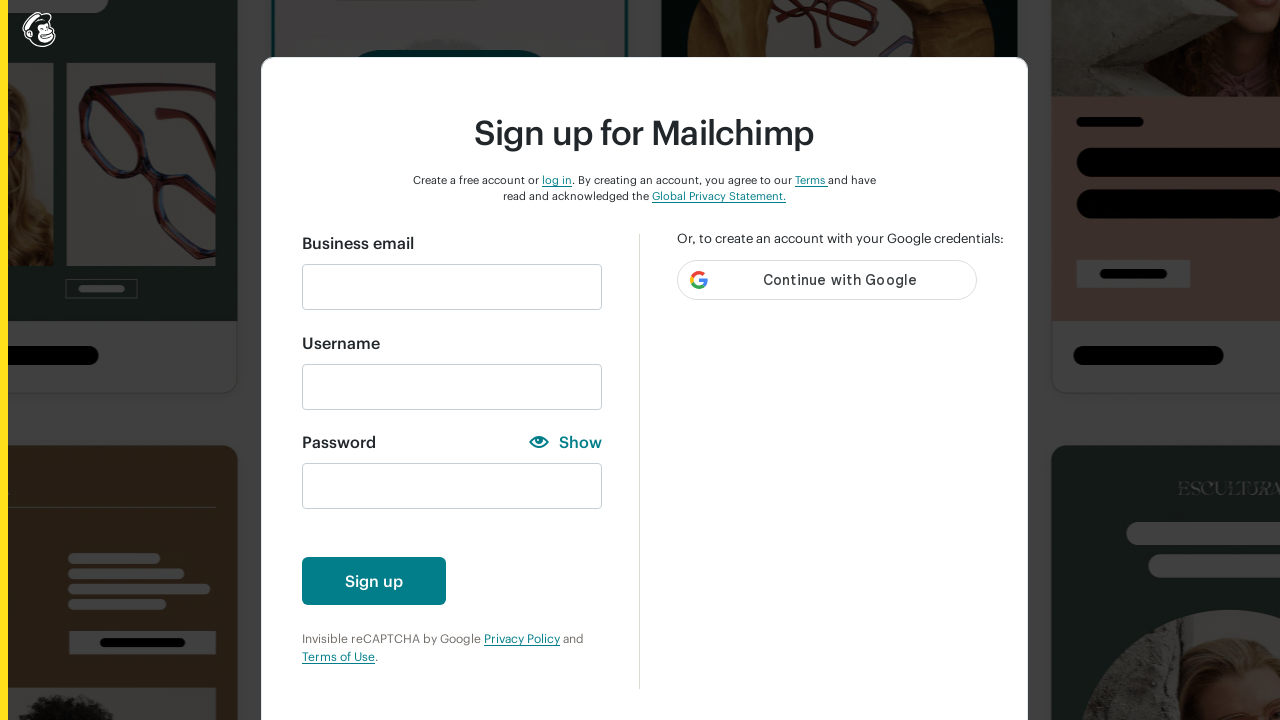

Filled username field with 'p3qr8@gmail.com' on #new_username
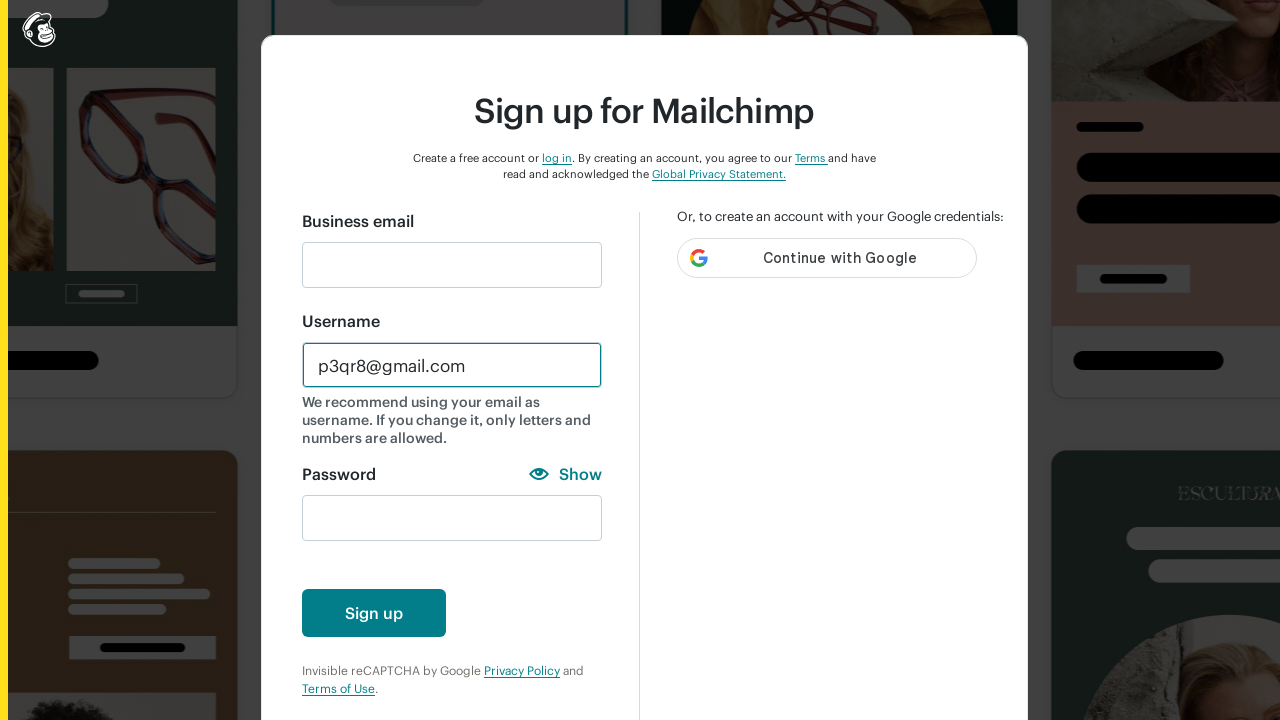

Filled password field with 'eF7@kL9!' on #new_password
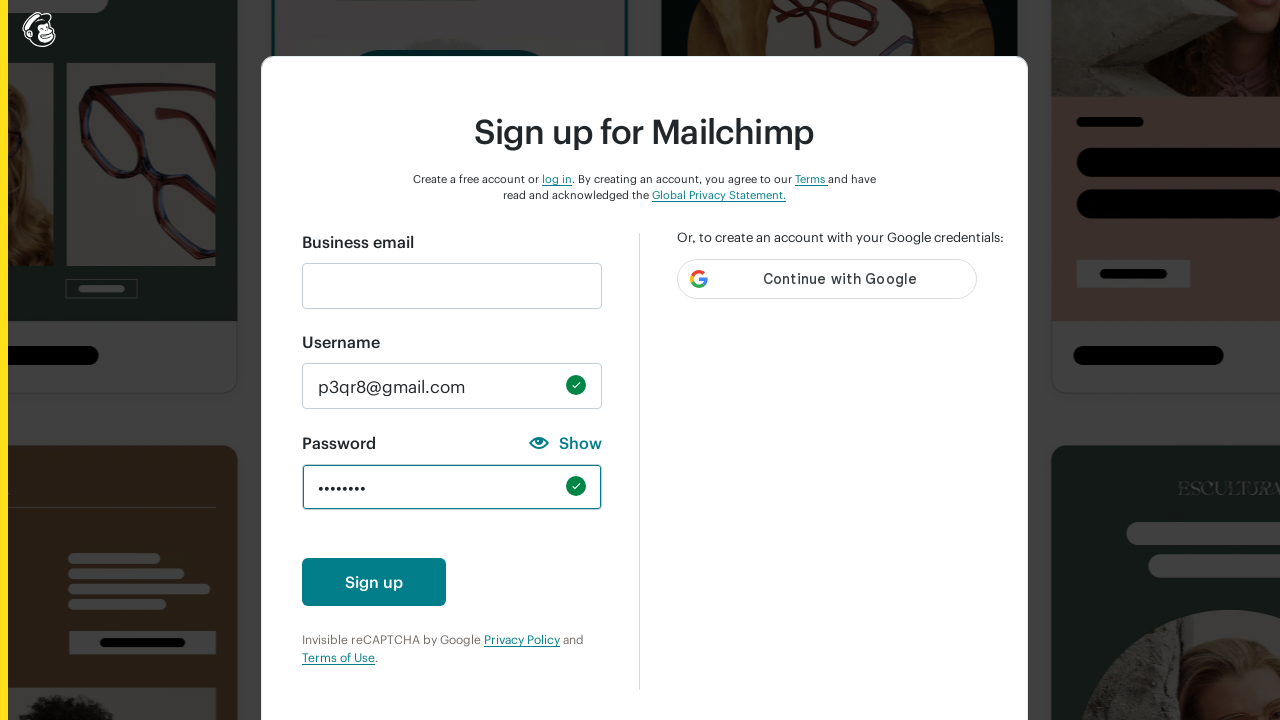

Scrolled down 500 pixels to view sign-up button
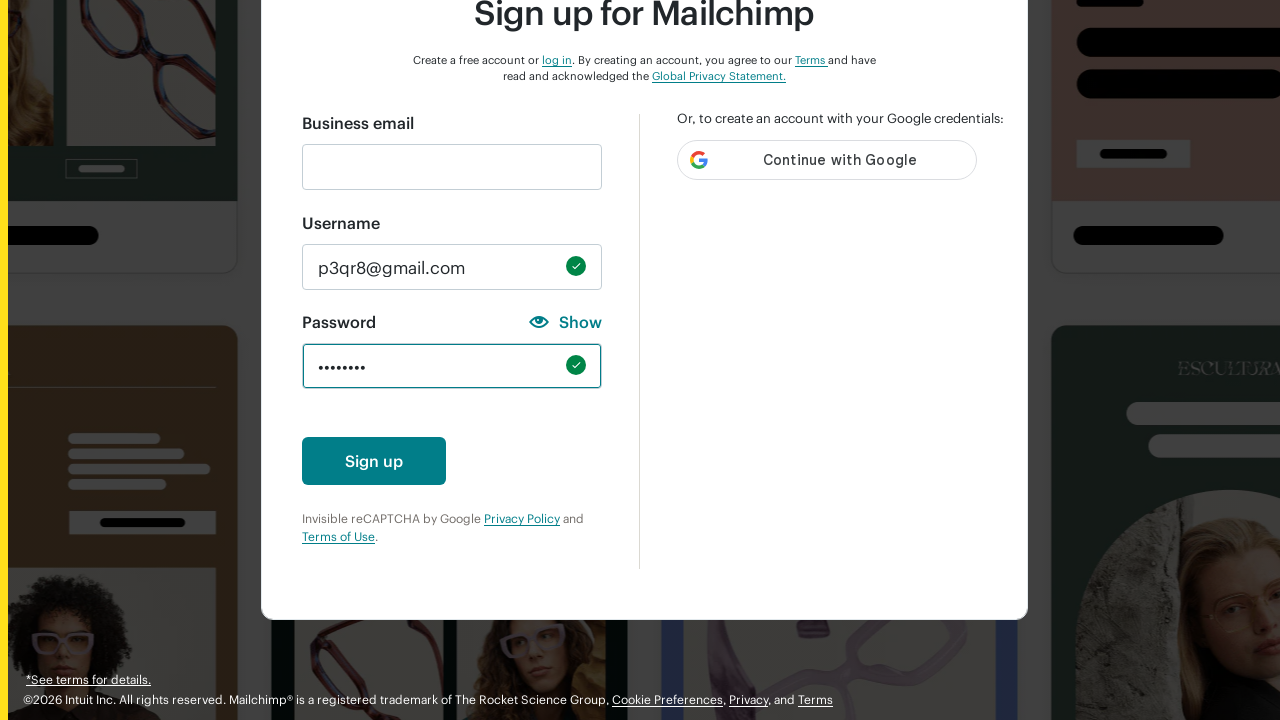

Clicked the create account button at (374, 461) on #create-account-enabled
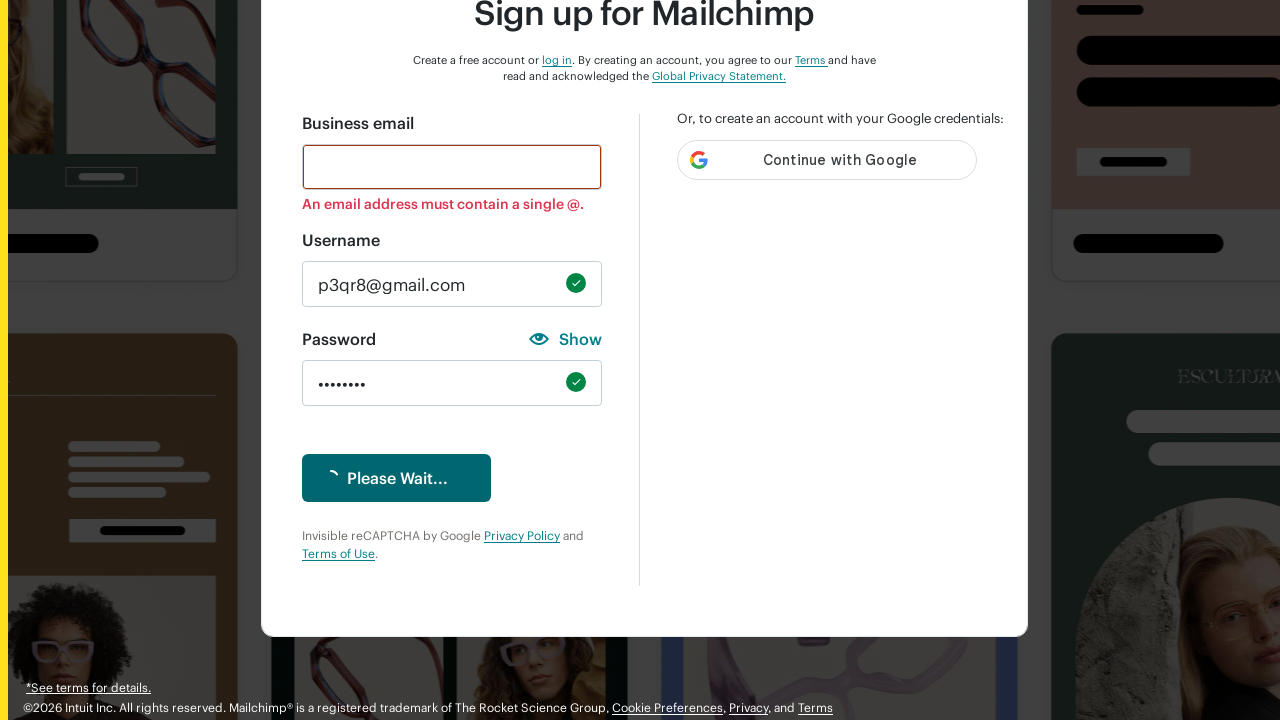

Verified error message appeared for missing email
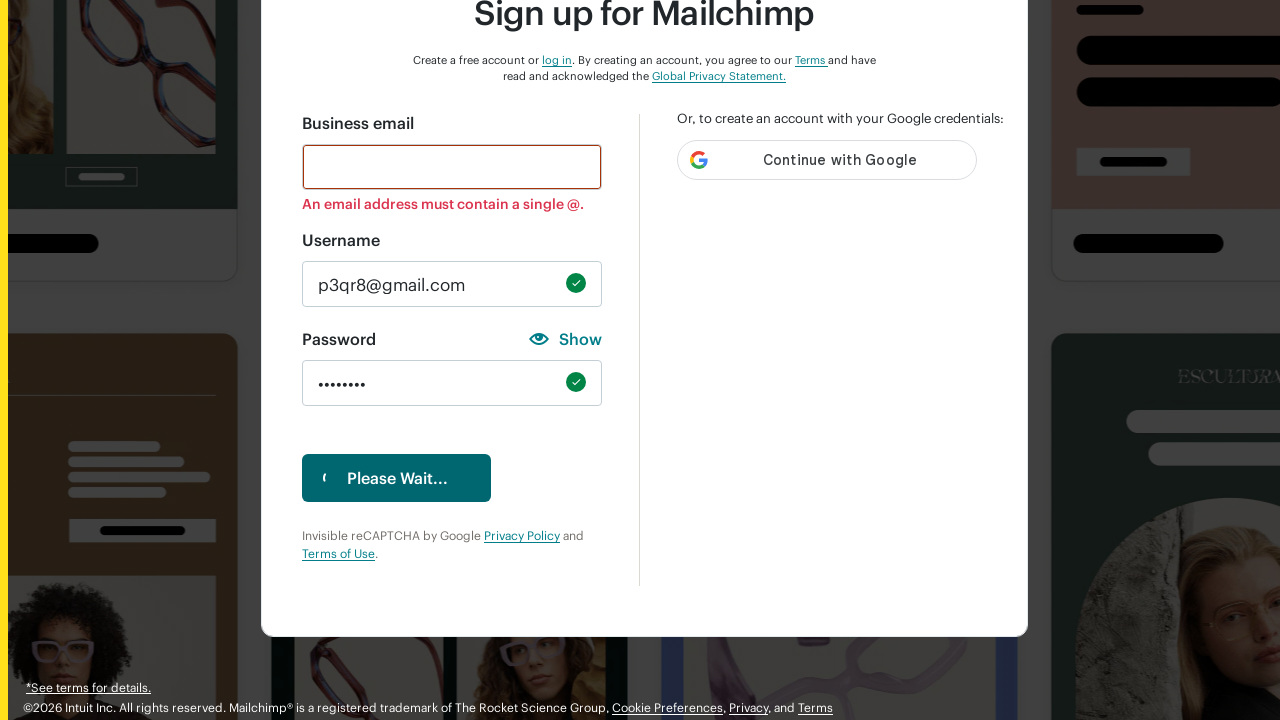

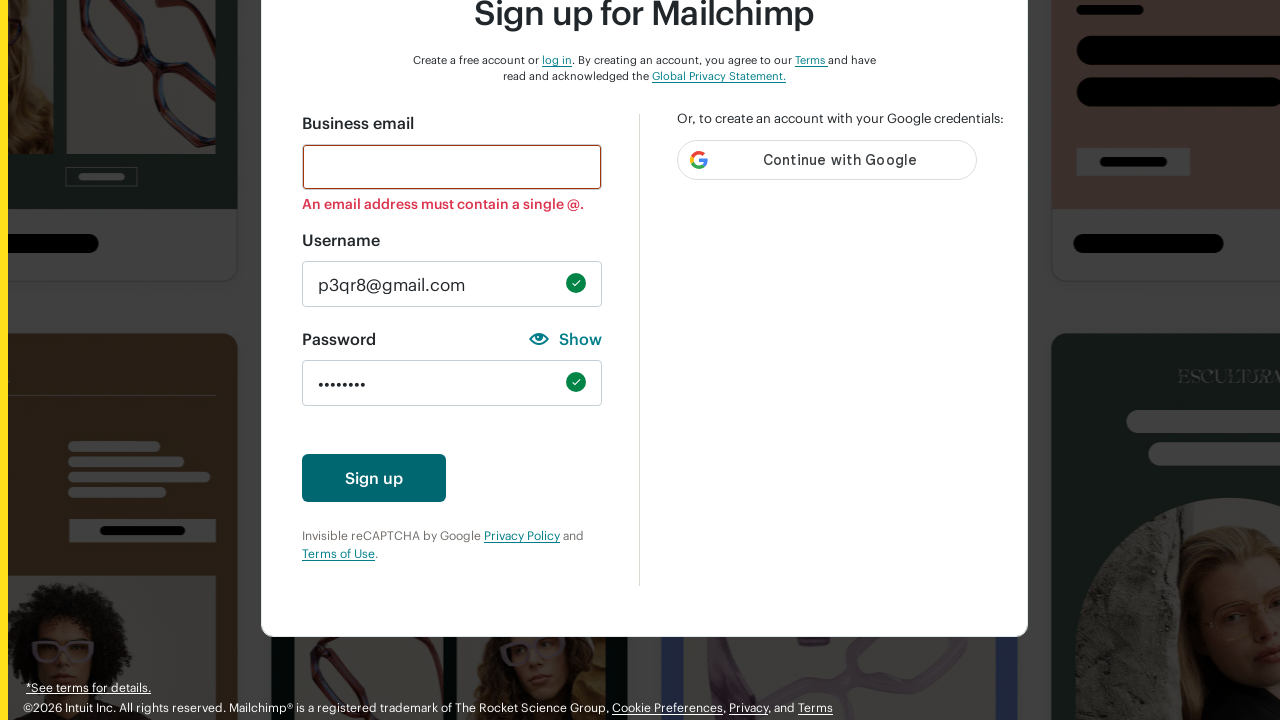